Tests JavaScript alert handling by clicking a button that triggers an alert and then accepting the alert dialog.

Starting URL: https://demoqa.com/alerts

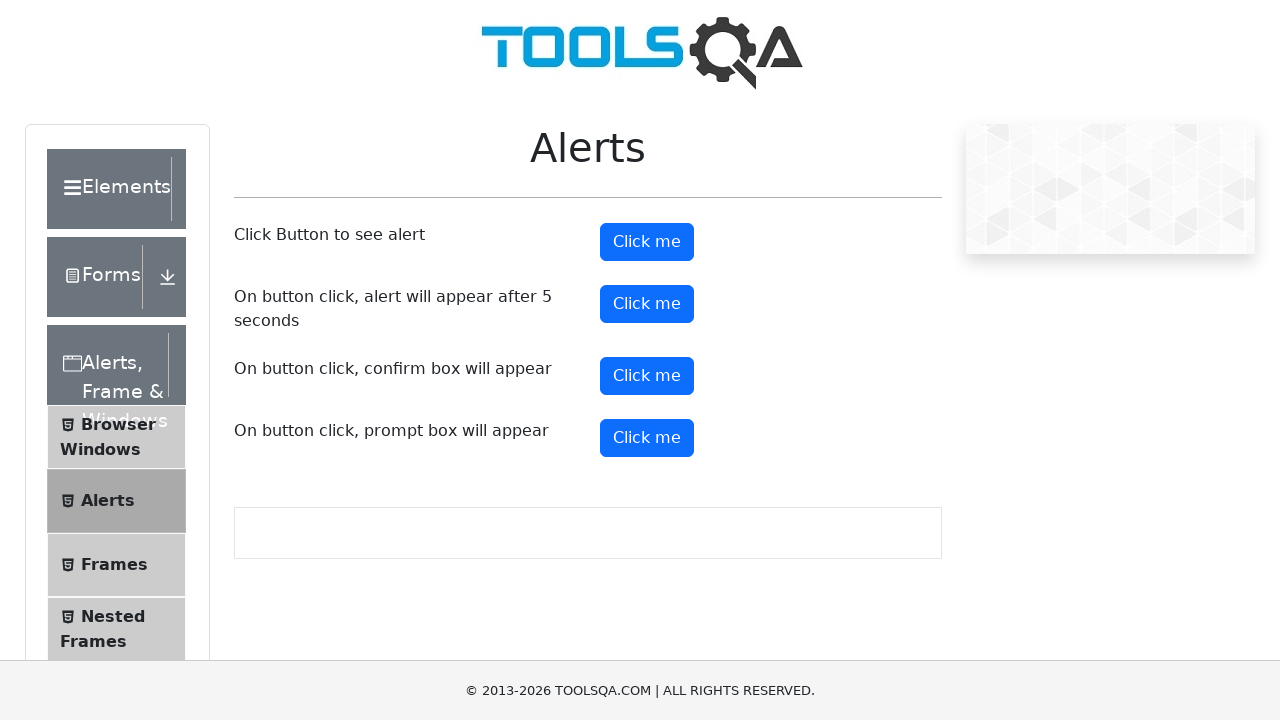

Set up dialog handler to accept alerts
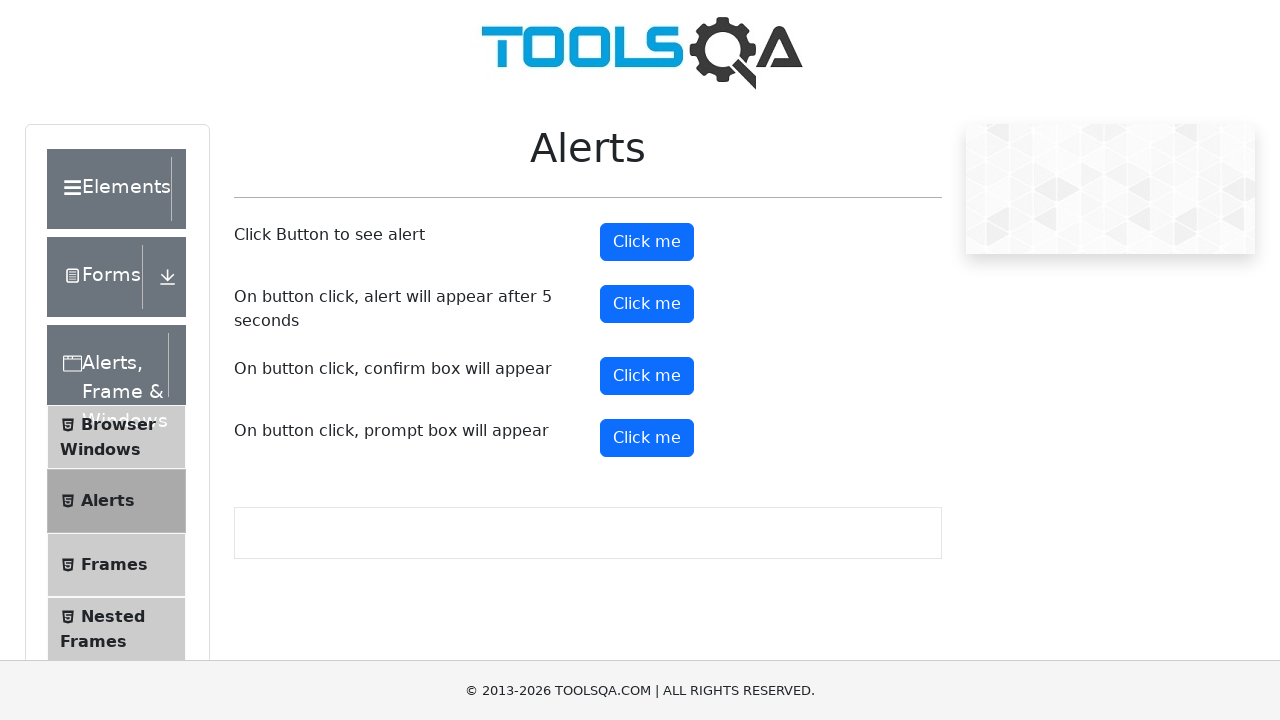

Clicked alert button to trigger JavaScript alert at (647, 242) on #alertButton
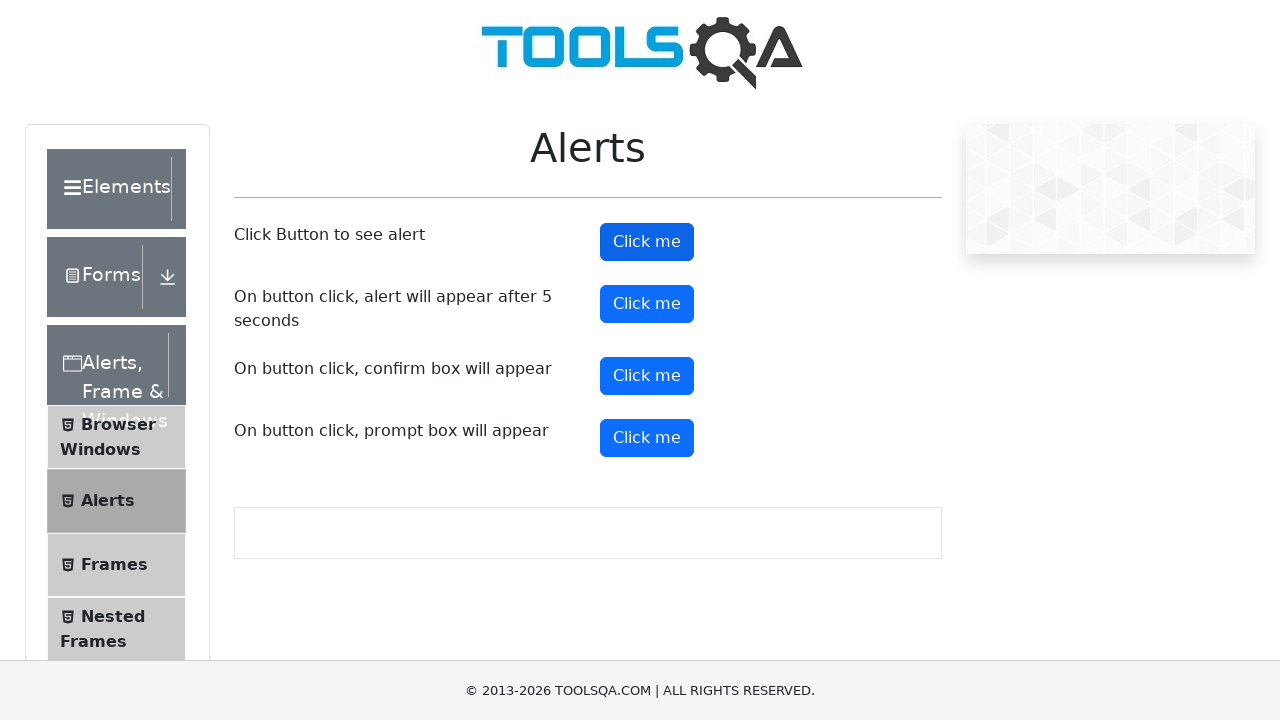

Waited for alert dialog to be handled and accepted
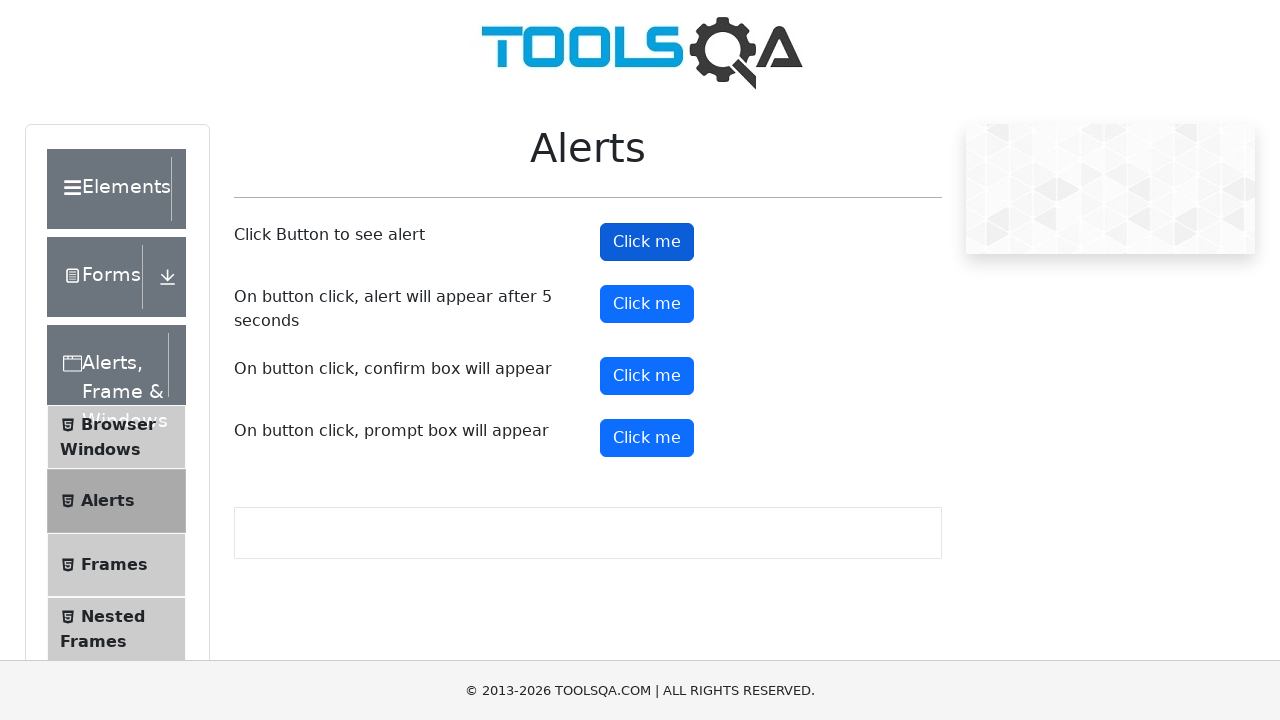

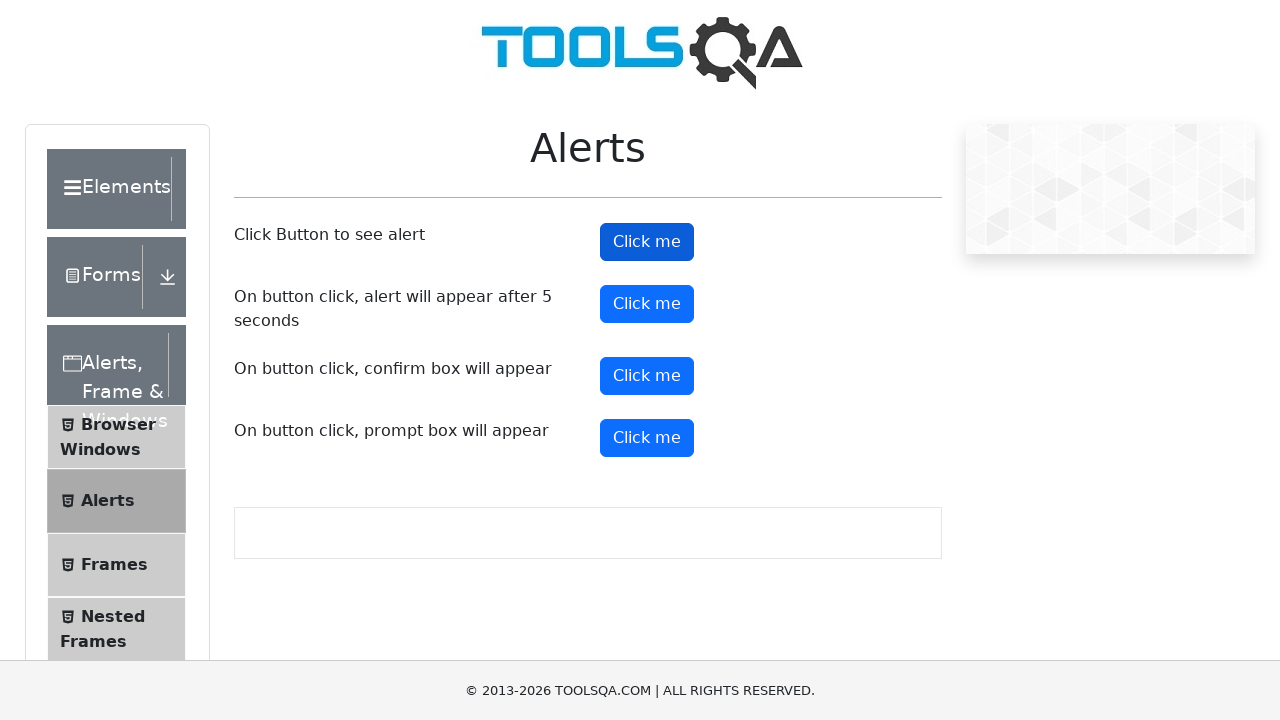